Tests dynamic controls with explicit wait by clicking the remove button and waiting for the confirmation message to become visible

Starting URL: https://the-internet.herokuapp.com/dynamic_controls

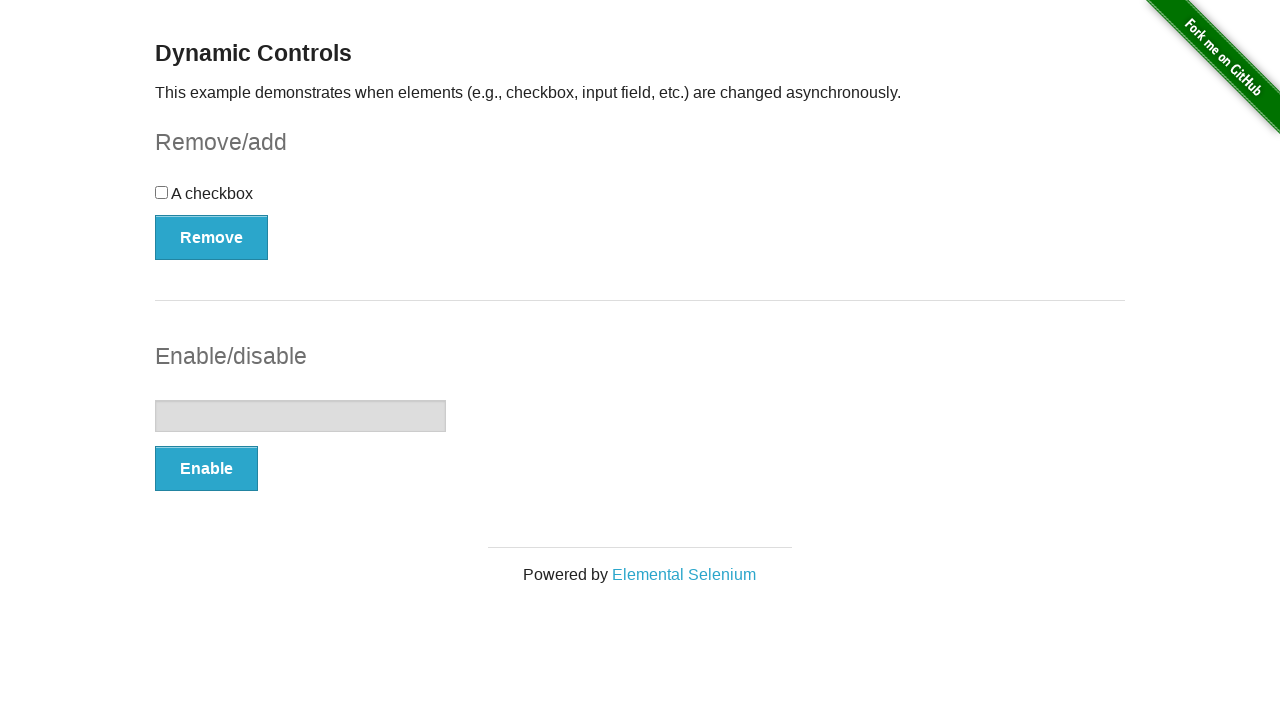

Clicked the remove button at (212, 237) on xpath=//button[@onclick='swapCheckbox()']
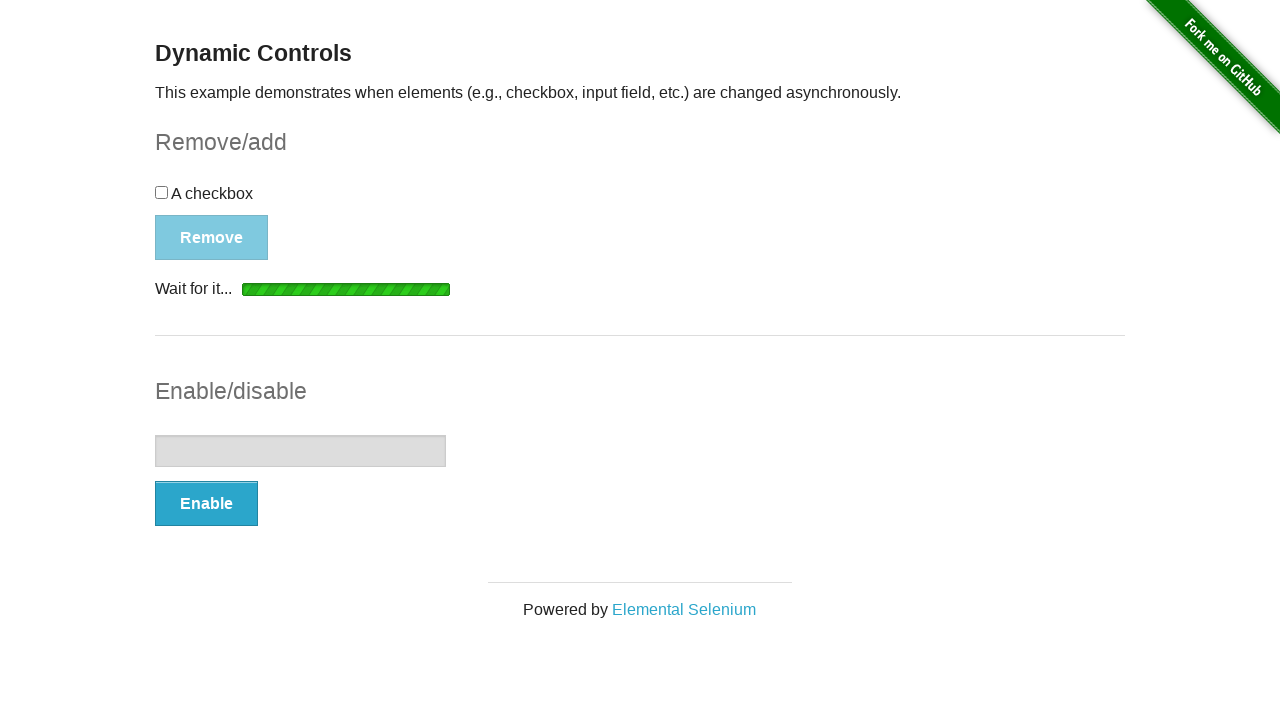

Waited for confirmation message to become visible
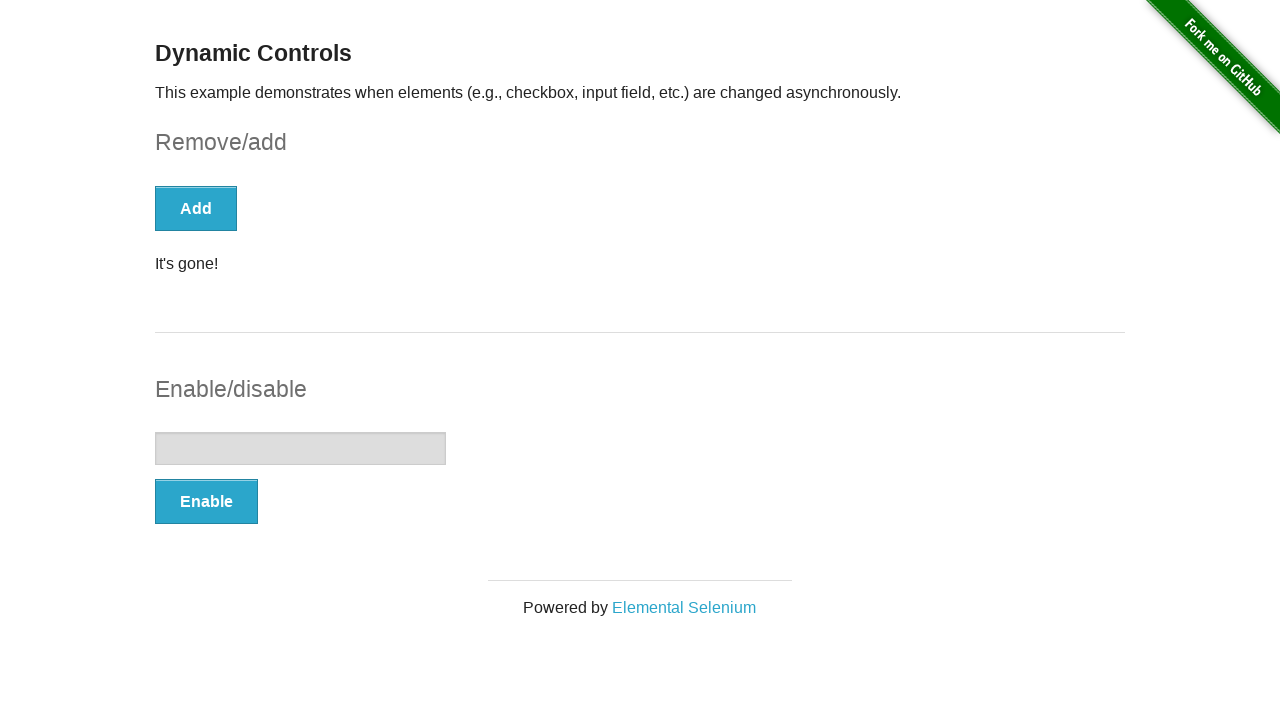

Located the confirmation message element
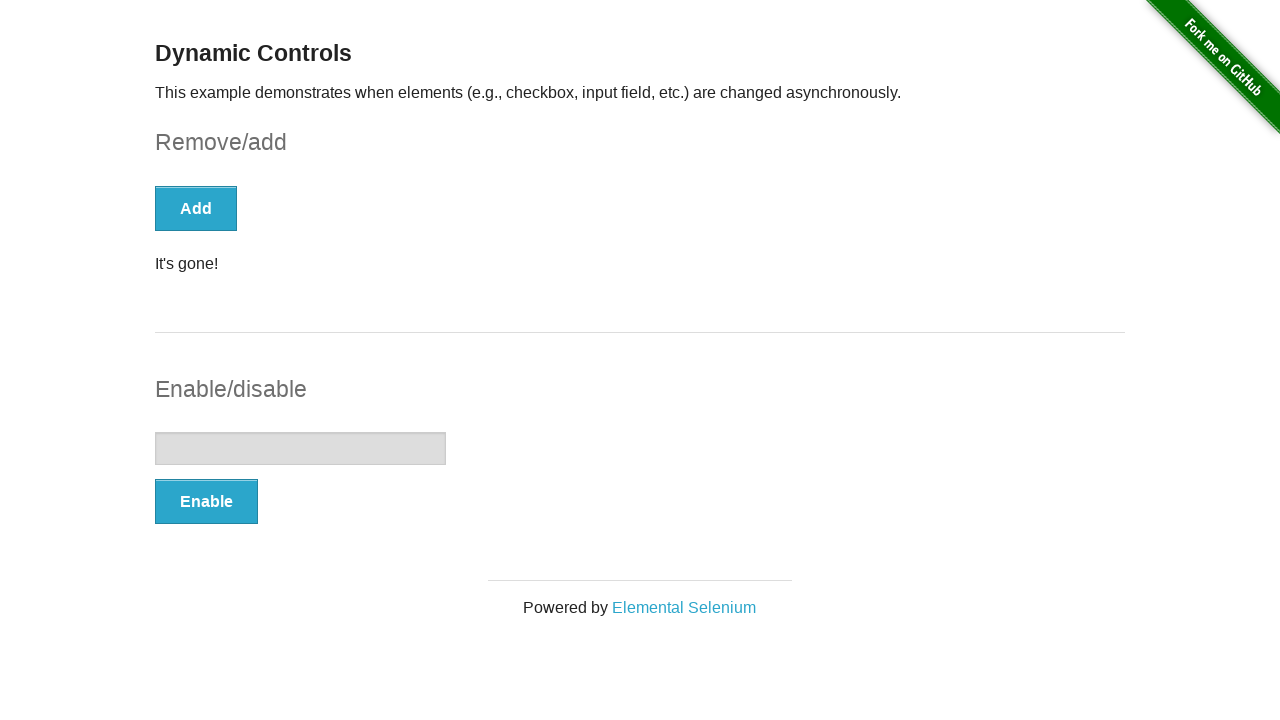

Verified that the confirmation message is visible
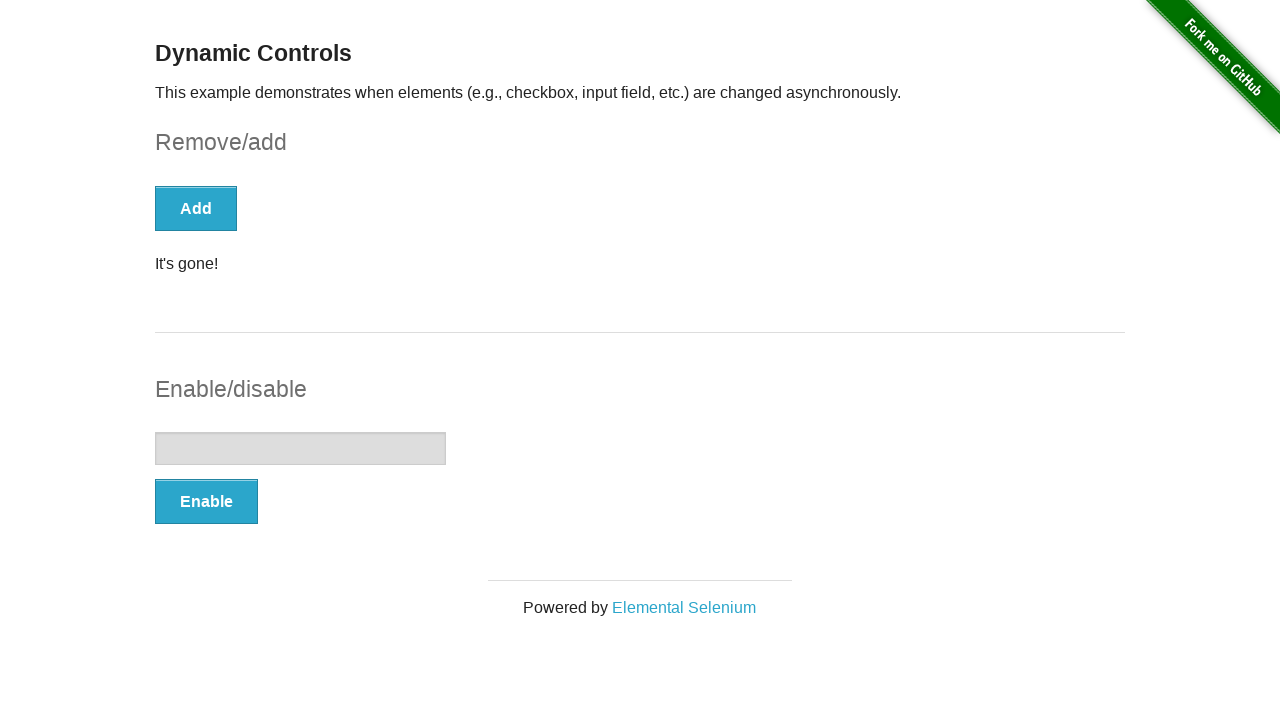

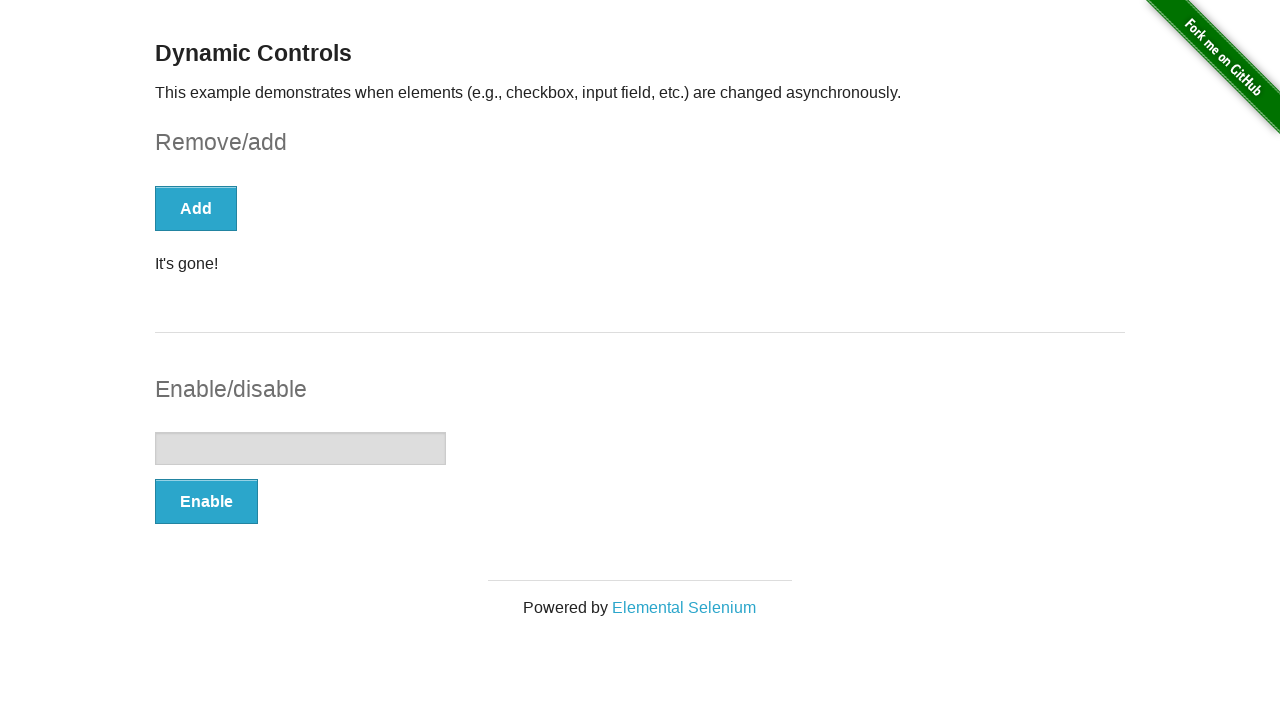